Tests a registration form by filling in first name, last name, and email fields, then submitting and verifying the success message

Starting URL: http://suninjuly.github.io/registration1.html

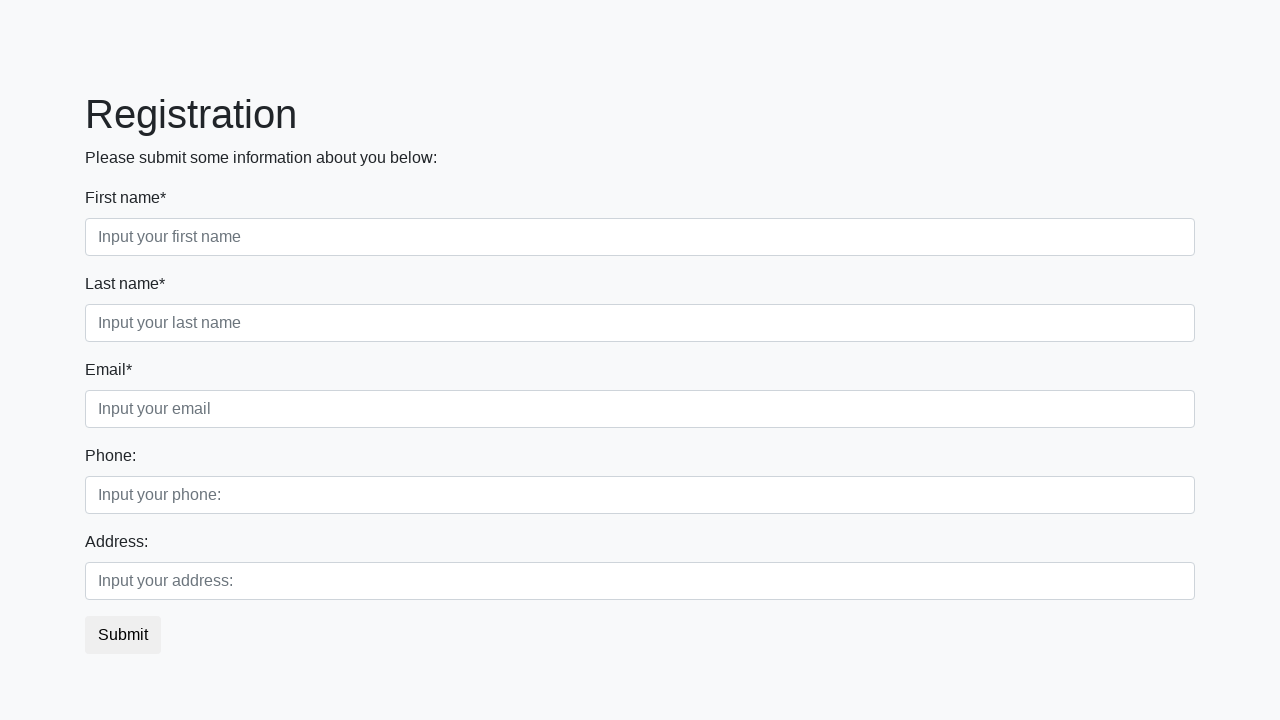

Filled first name field with 'Ivan' on div.first_block input.form-control.first
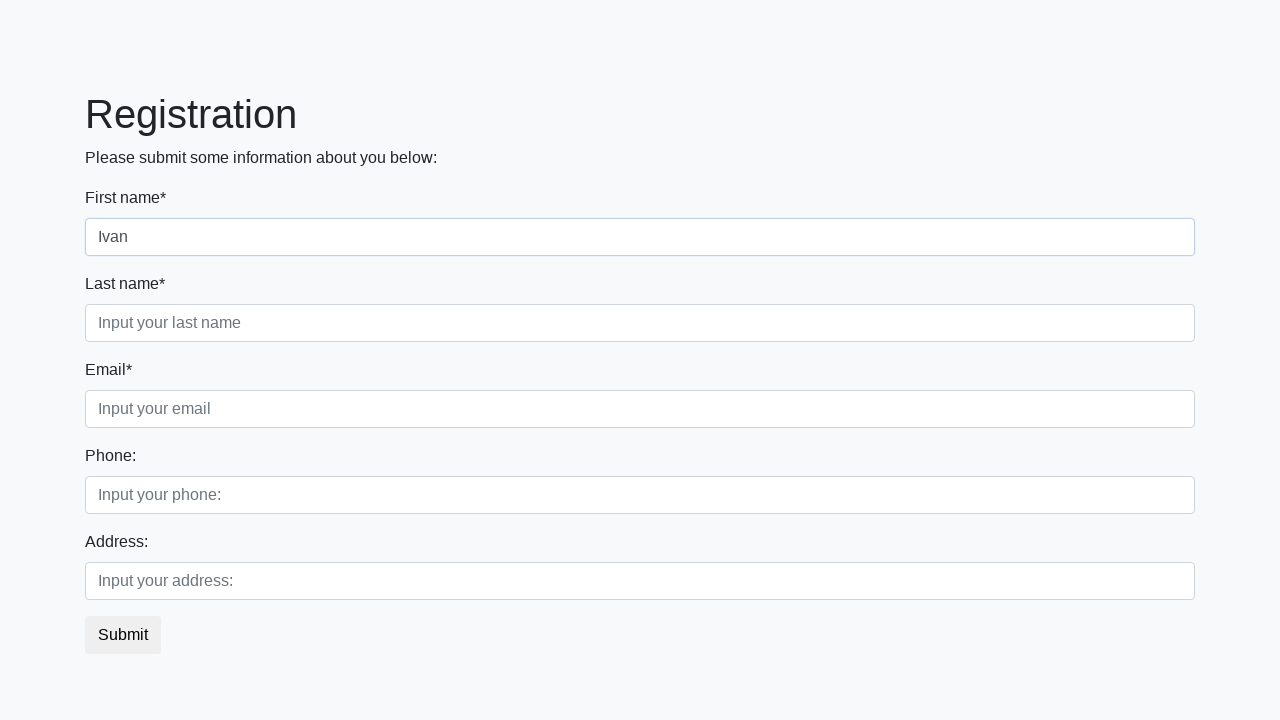

Filled last name field with 'Petrov' on div.first_block input.form-control.second
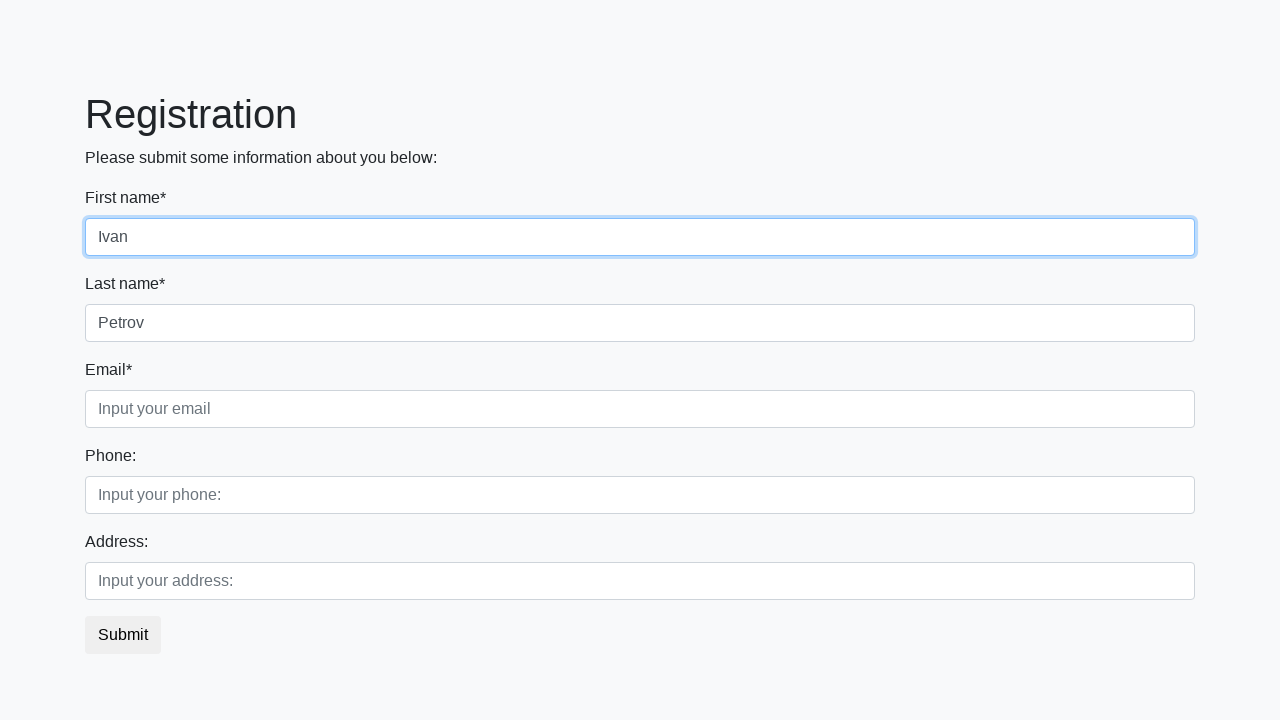

Filled email field with 'test@gmail.com' on div.first_block input.form-control.third
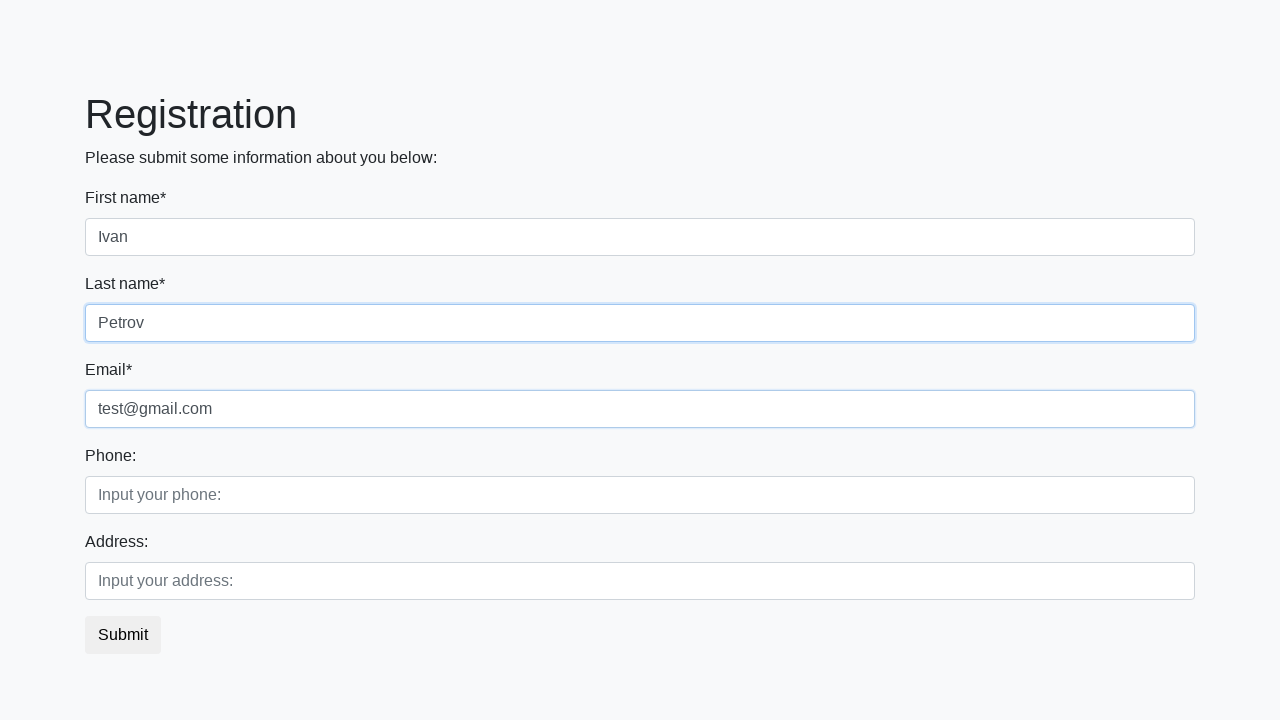

Clicked submit button at (123, 635) on button.btn
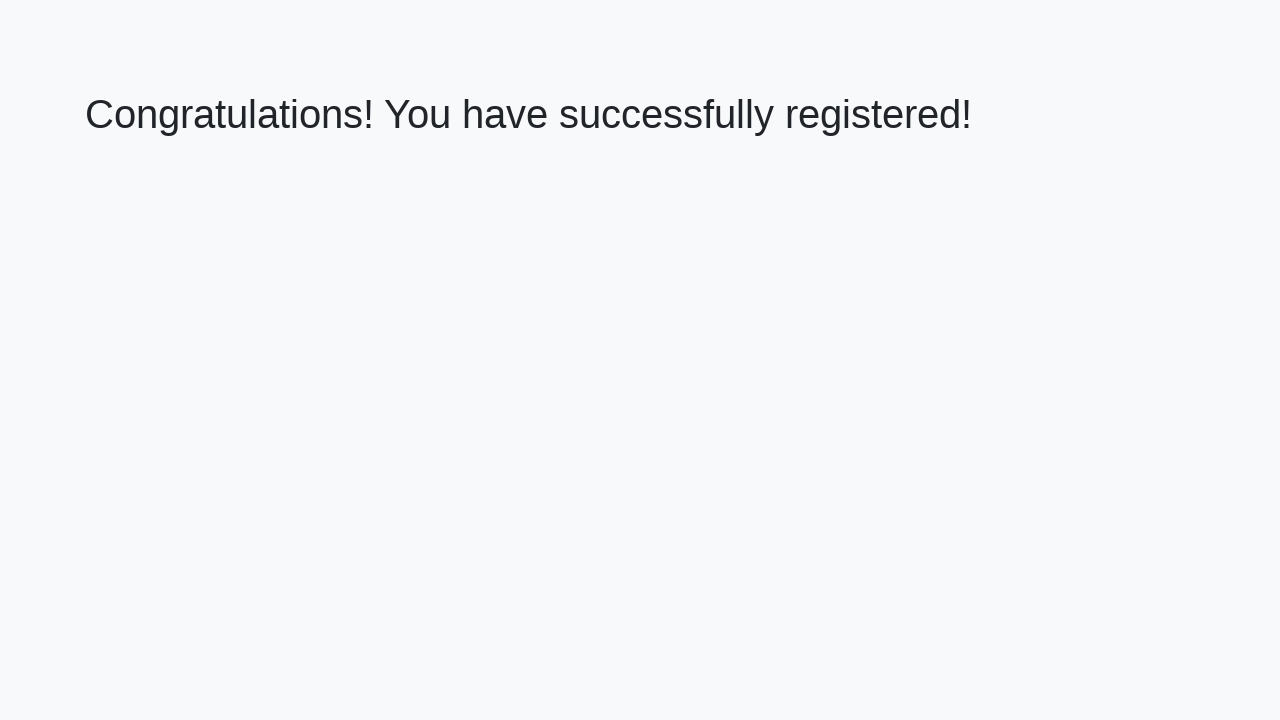

Success message appeared on page
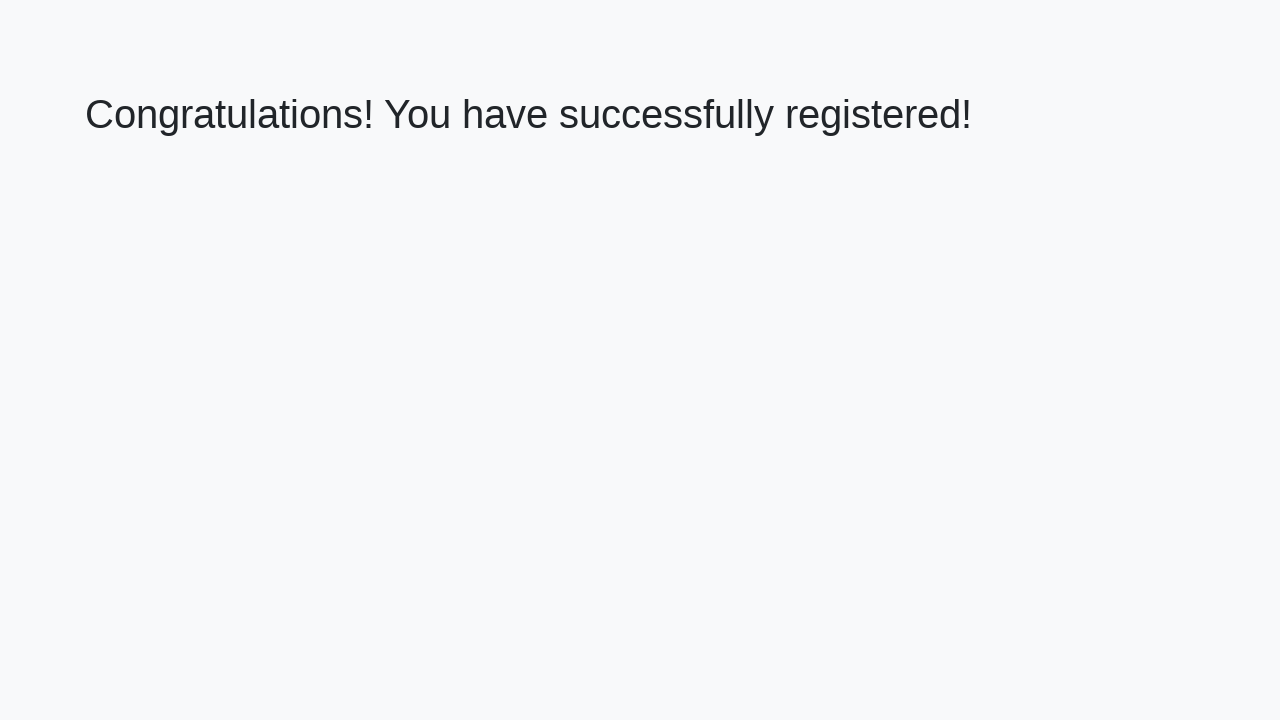

Retrieved success message text
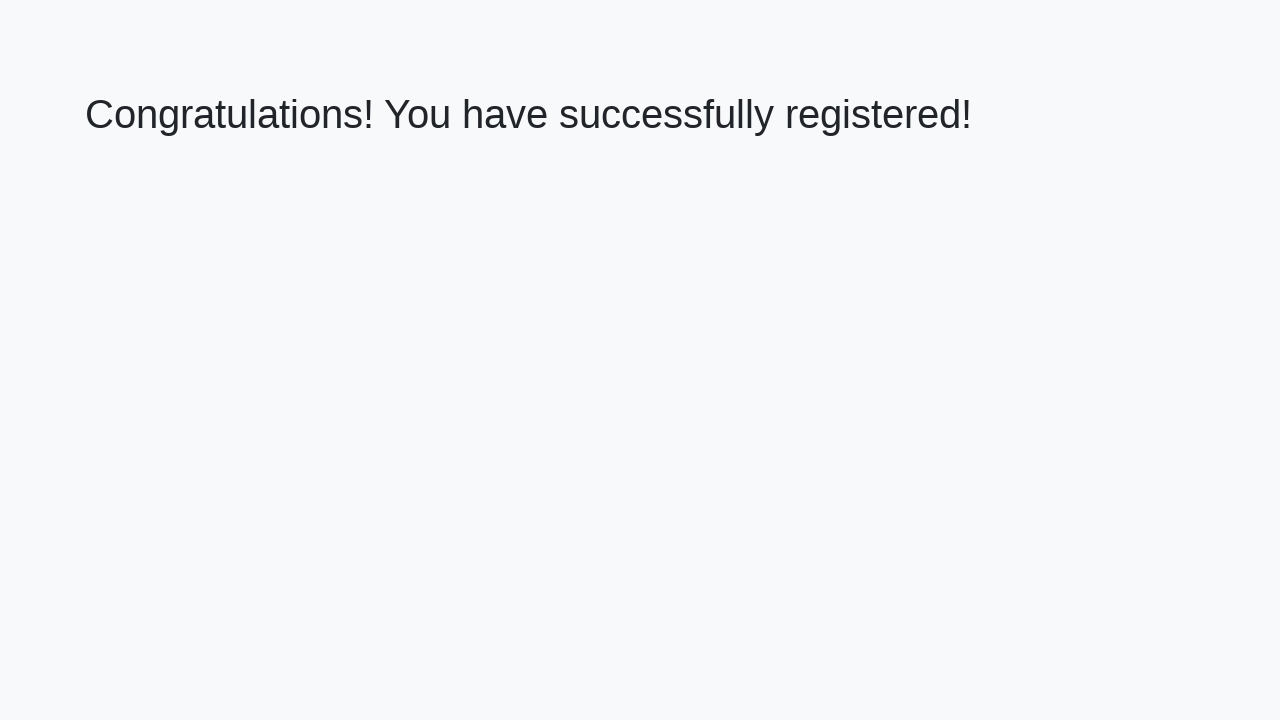

Verified success message matches expected text
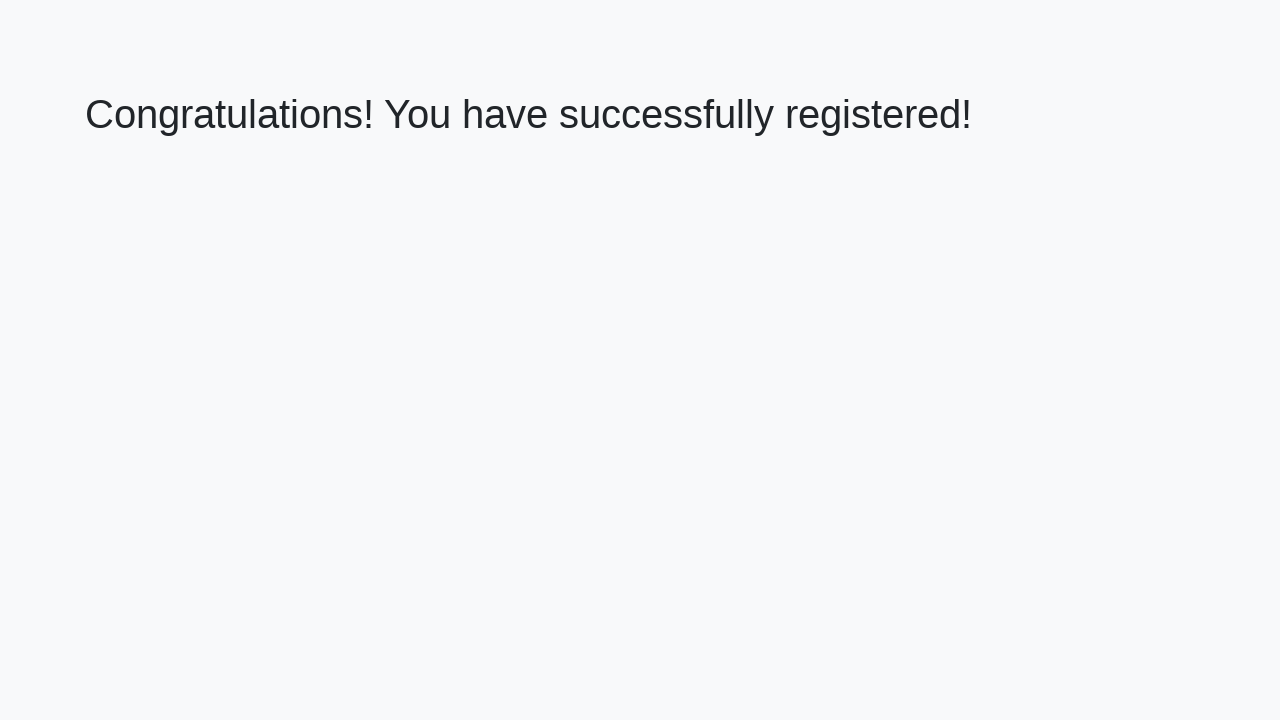

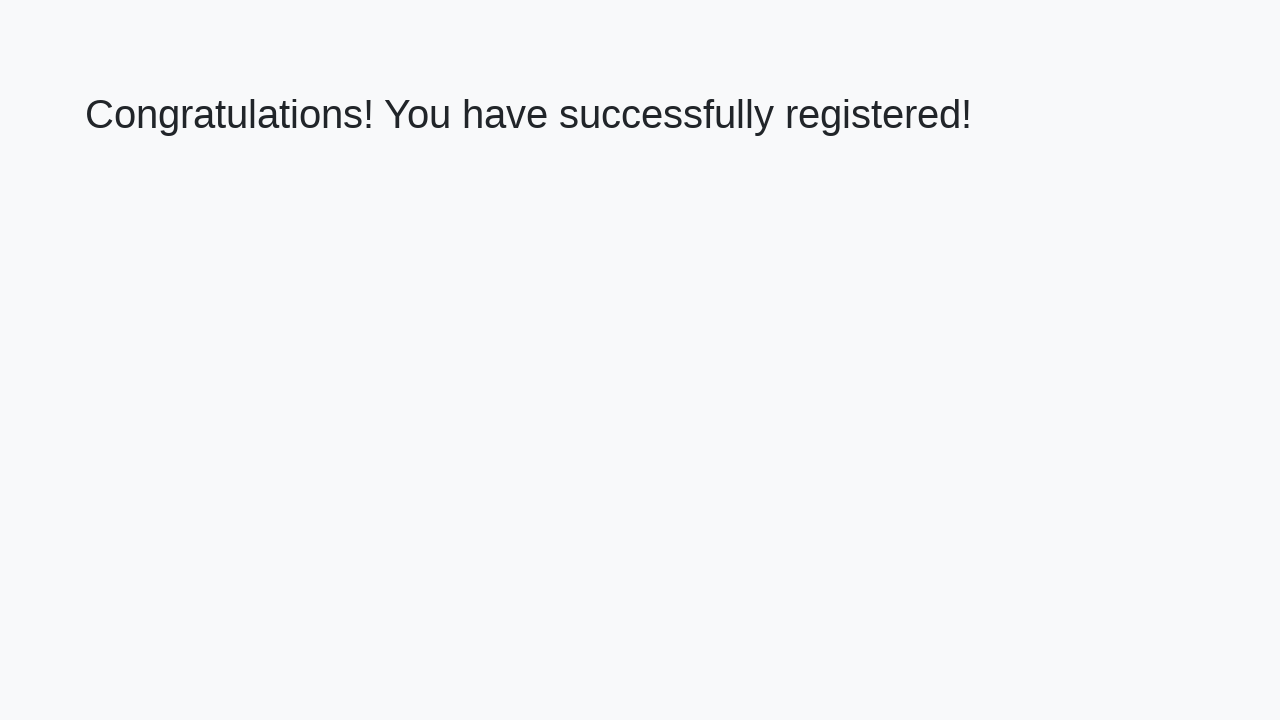